Tests drag and drop functionality by dragging a source element and dropping it onto a target element on a test automation practice page.

Starting URL: https://testautomationpractice.blogspot.com/

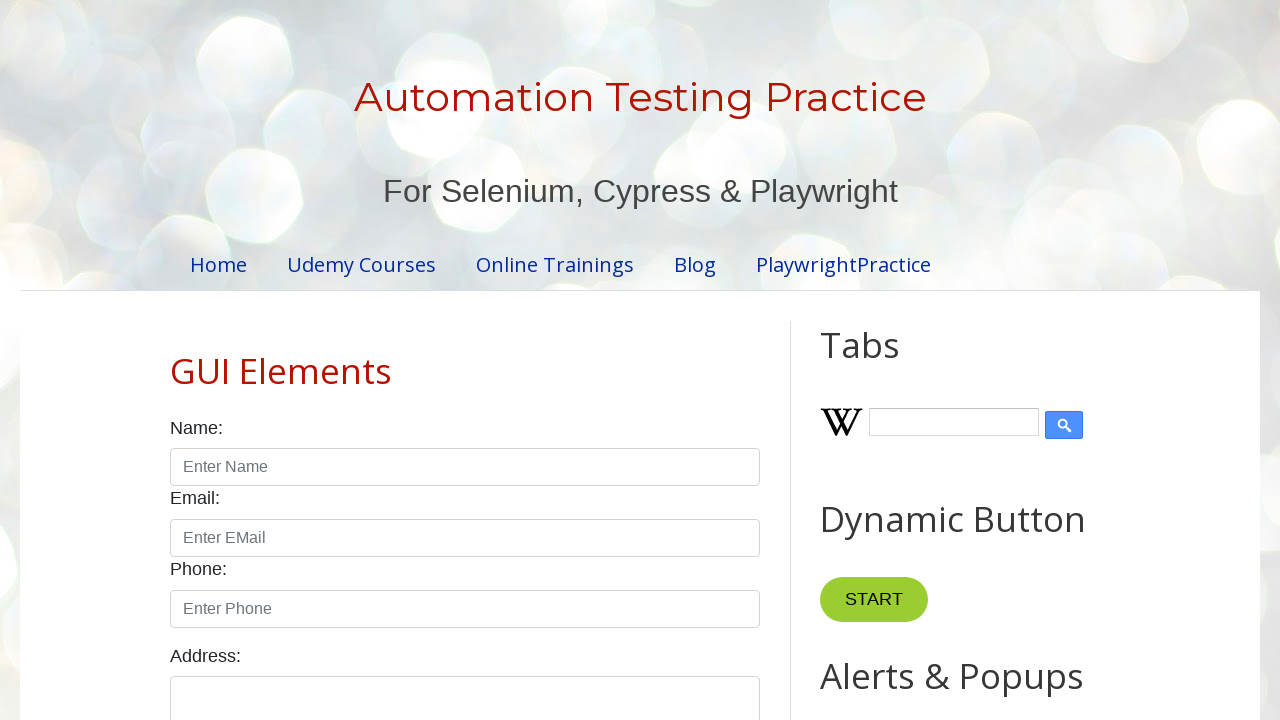

Dragged source element and dropped it onto target element at (1015, 386)
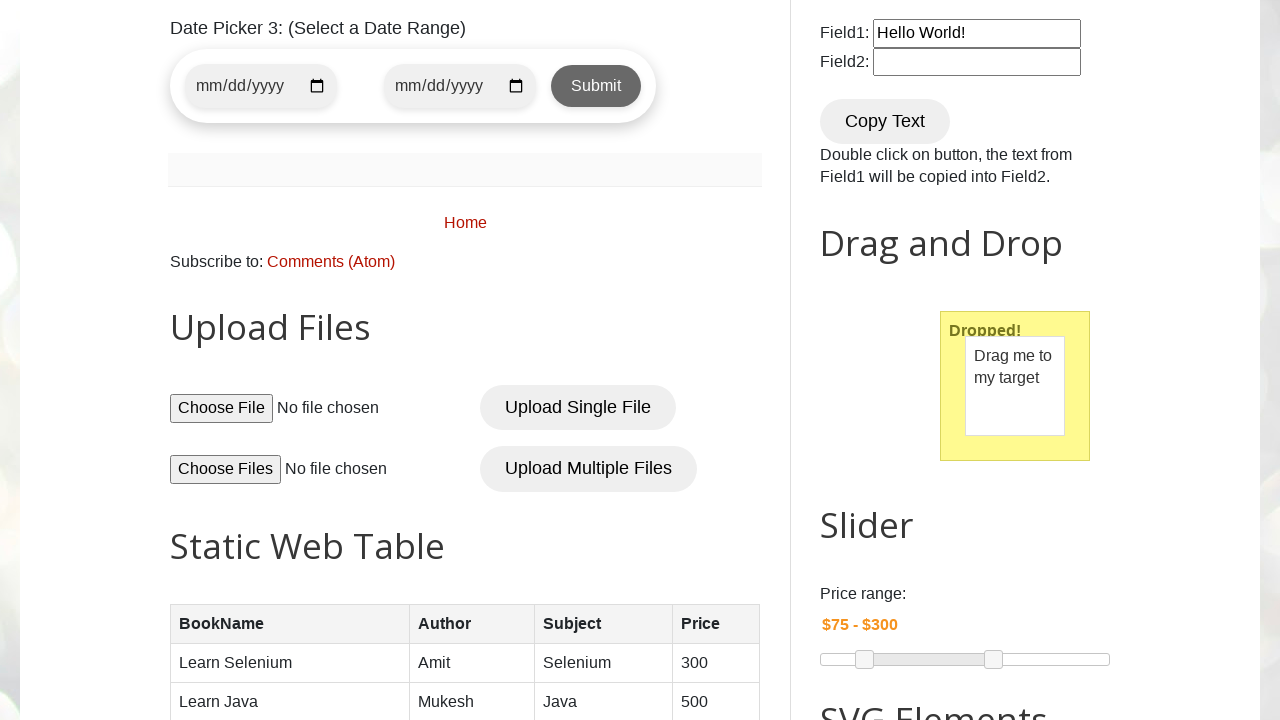

Drop action completed and target element is visible
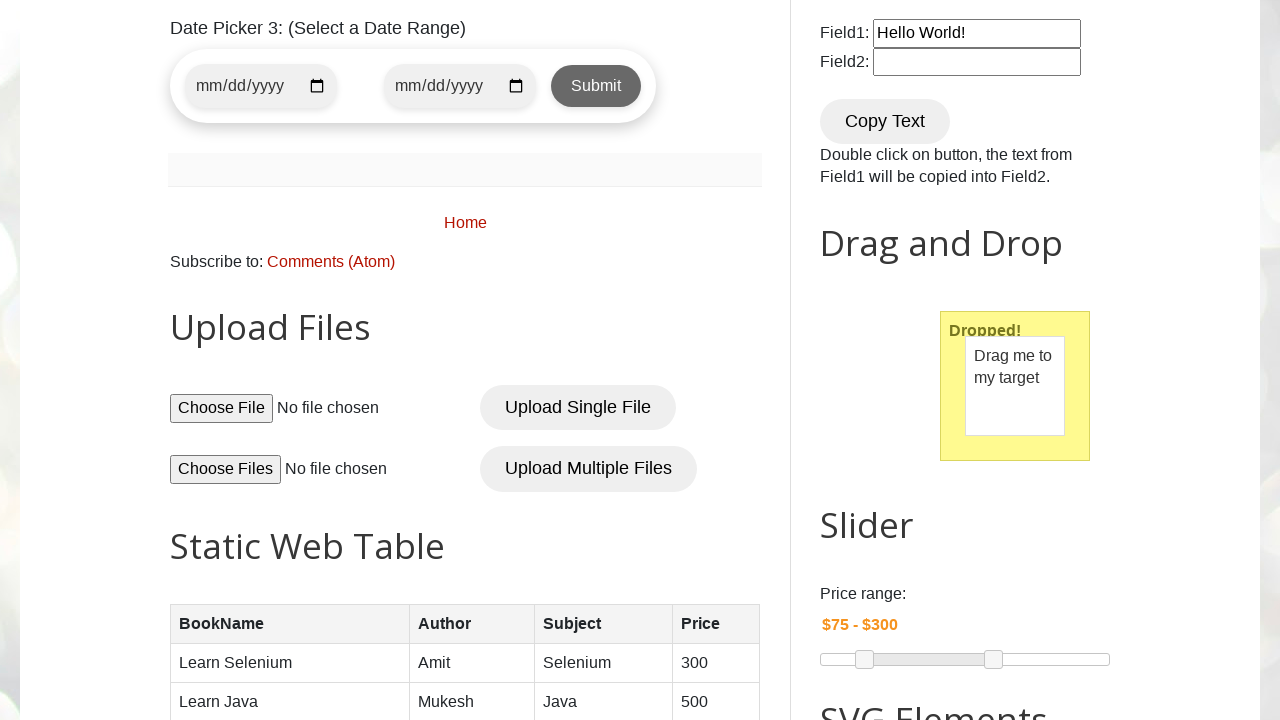

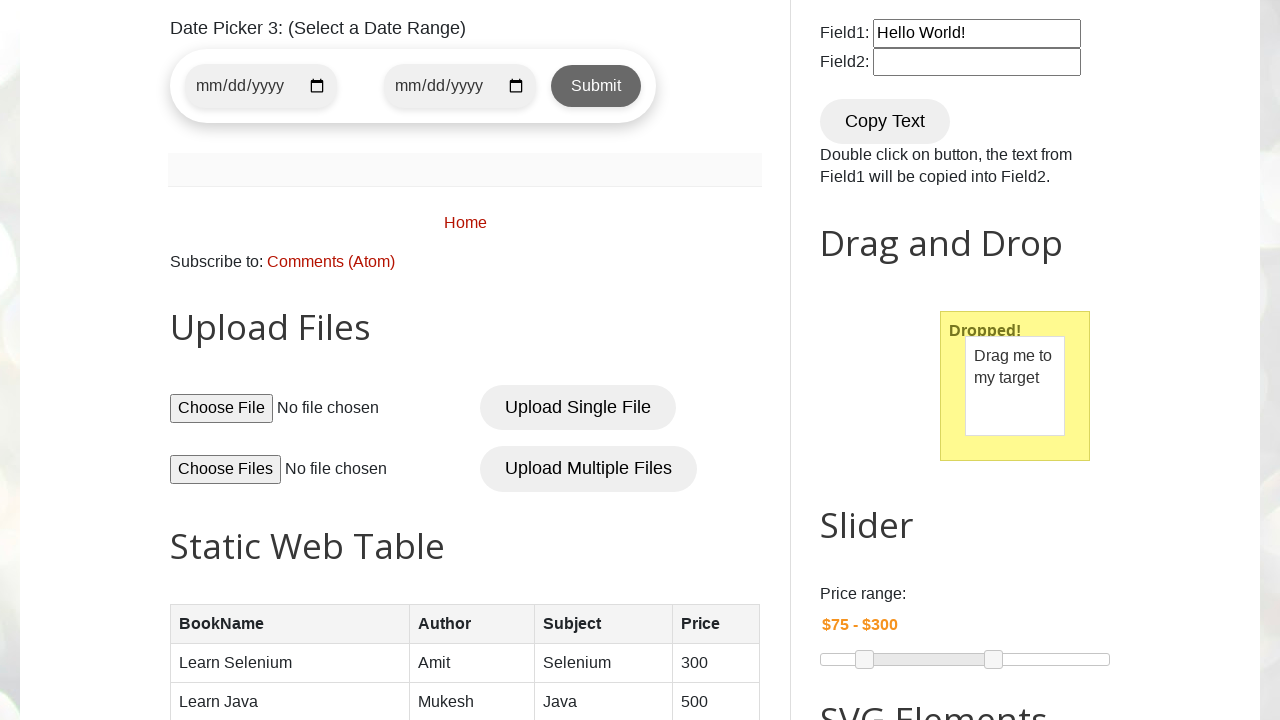